Clicks the blue primary button on the class attribute test page and accepts the resulting alert dialog

Starting URL: http://uitestingplayground.com/classattr

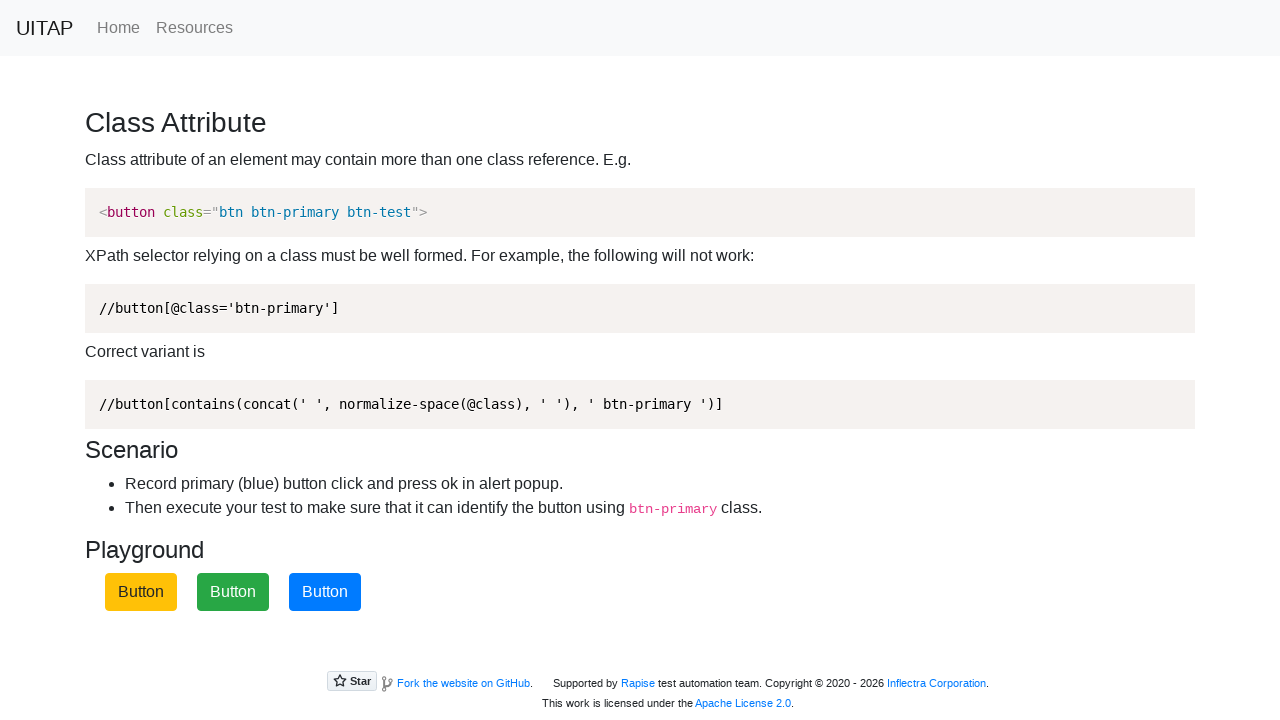

Navigated to class attribute test page
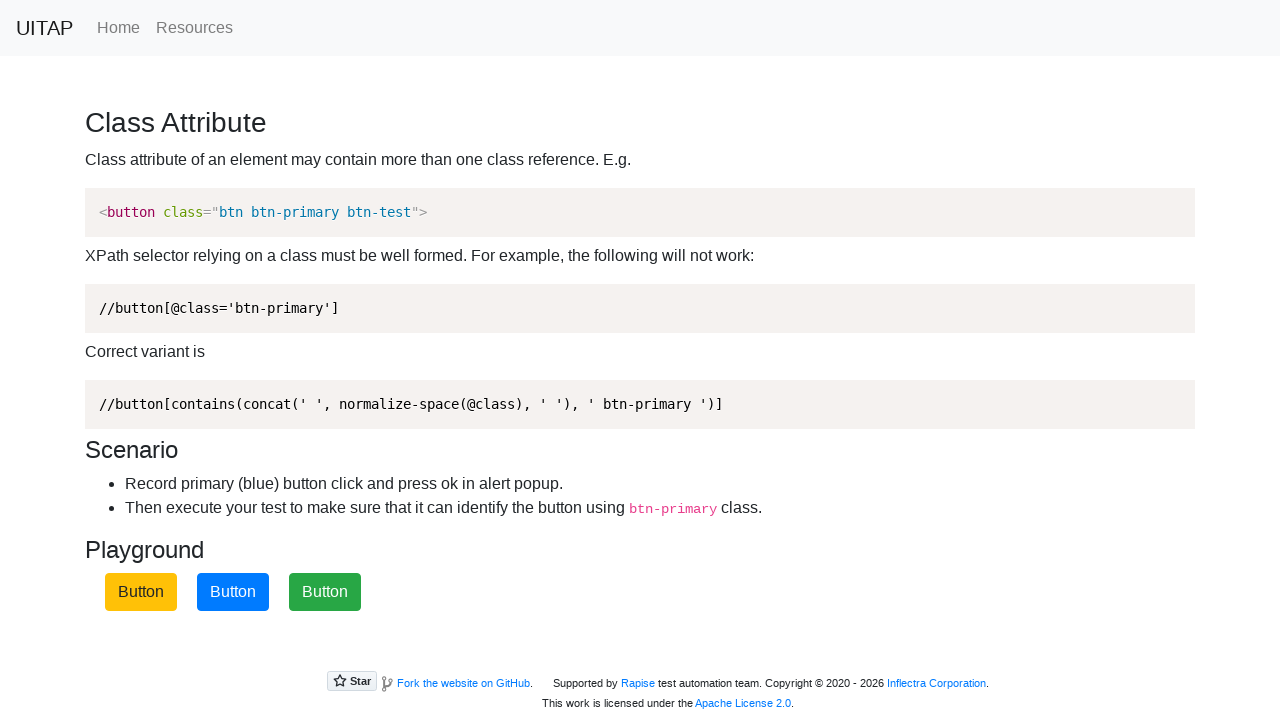

Clicked the blue primary button at (233, 592) on button.btn-primary
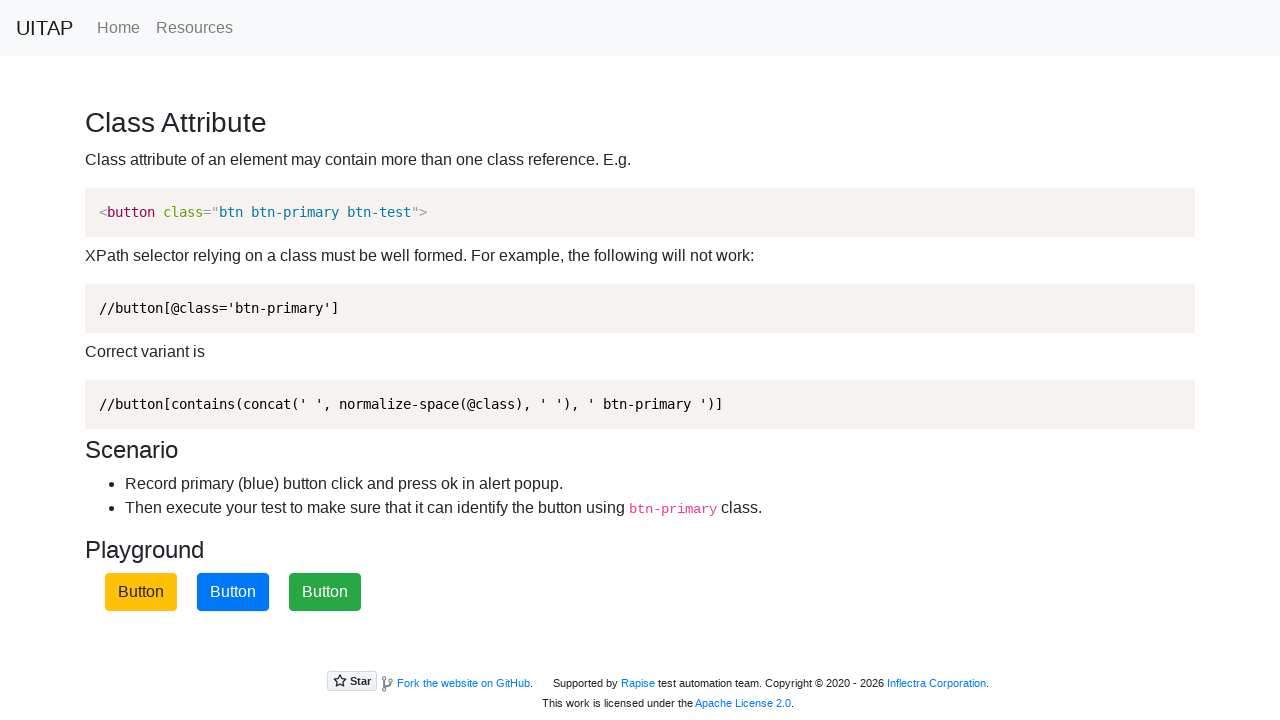

Accepted the alert dialog
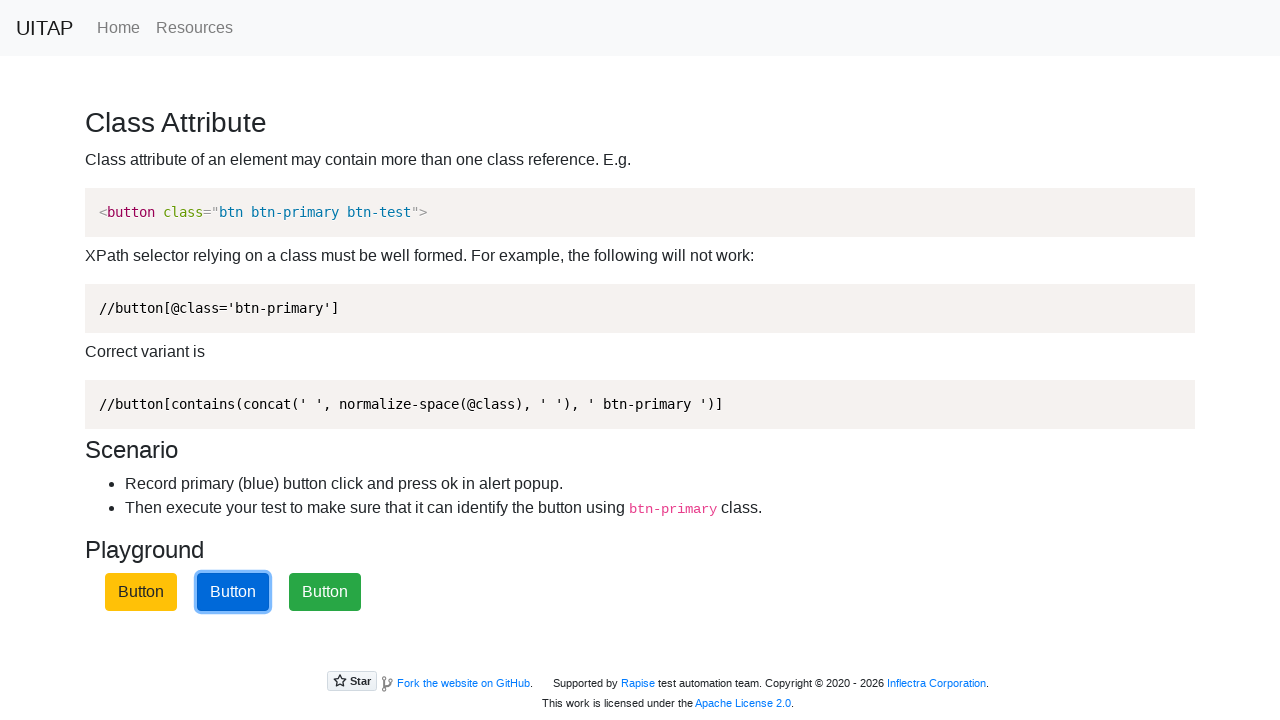

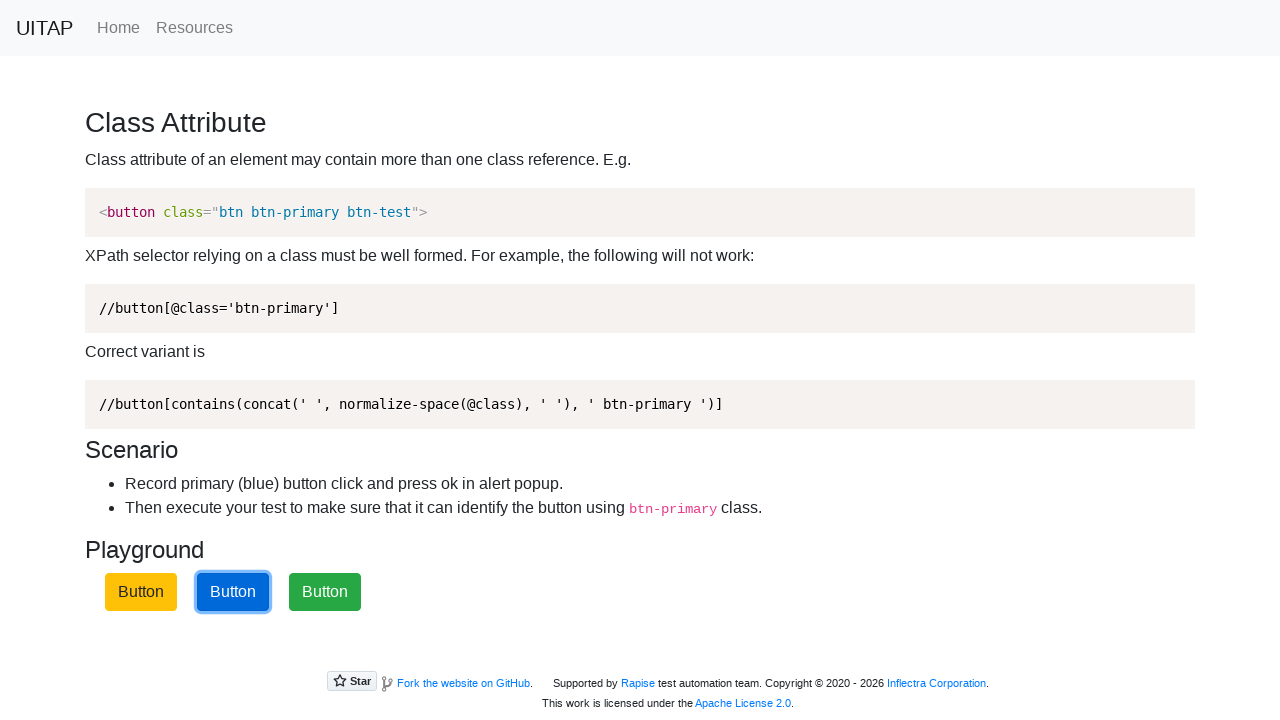